Tests responsive design by loading the page at mobile, tablet, and desktop viewport sizes and verifying the main heading appears.

Starting URL: https://chudeemeke.github.io/stealth-learning/

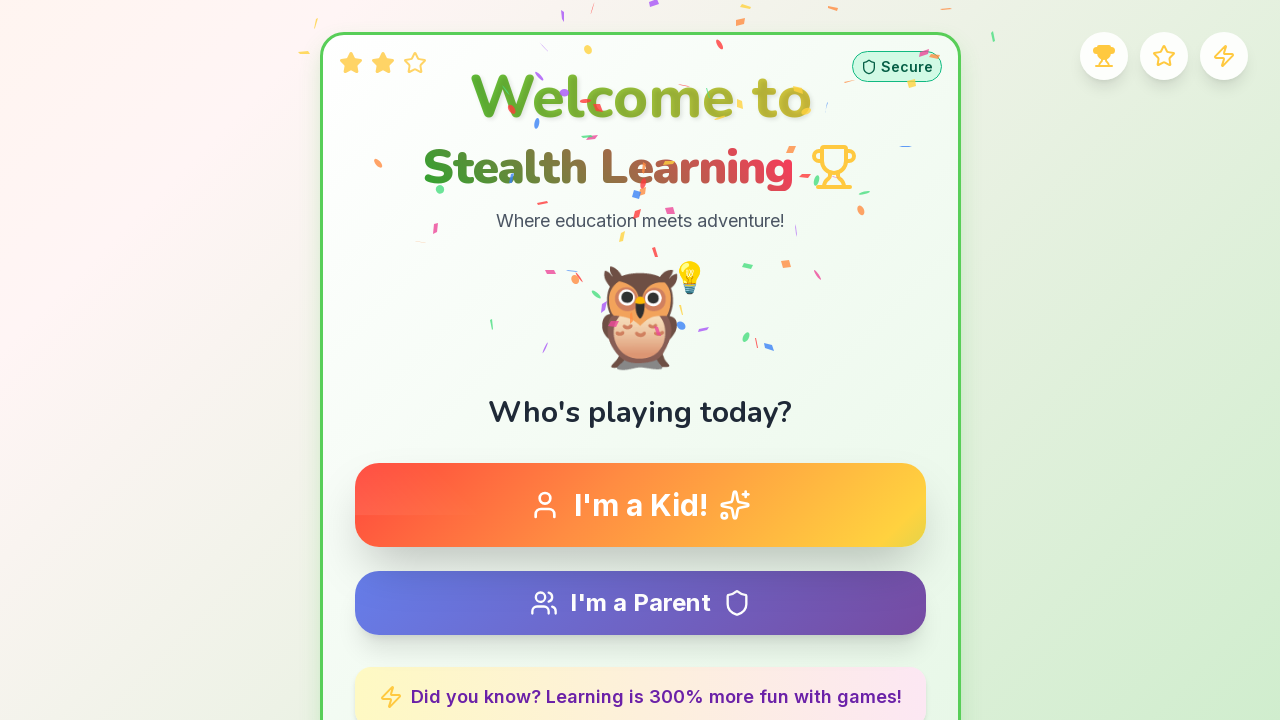

Set viewport to mobile (375x667)
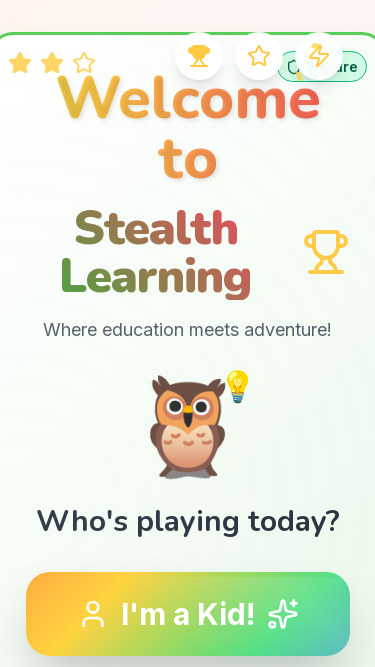

Navigated to stealth-learning page at mobile viewport
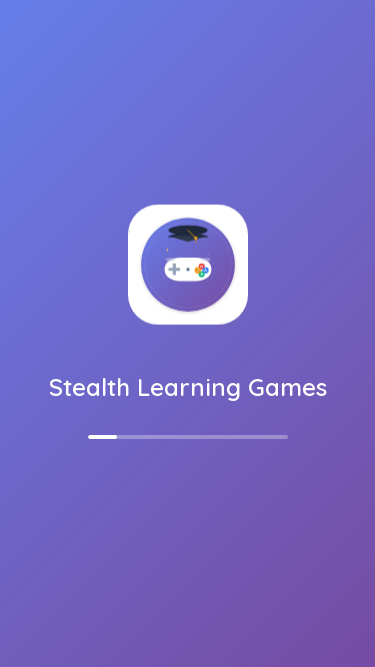

Main heading (h1) appeared at mobile viewport
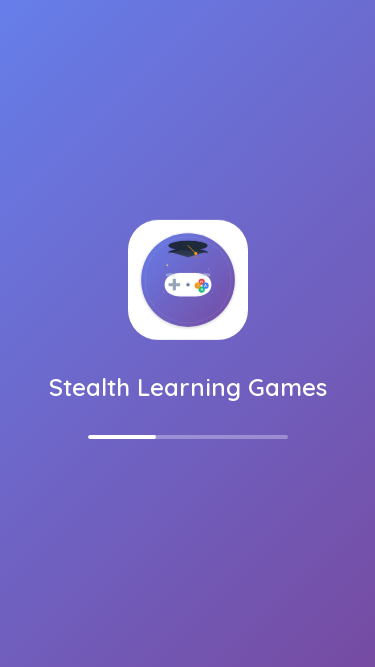

Set viewport to tablet (768x1024)
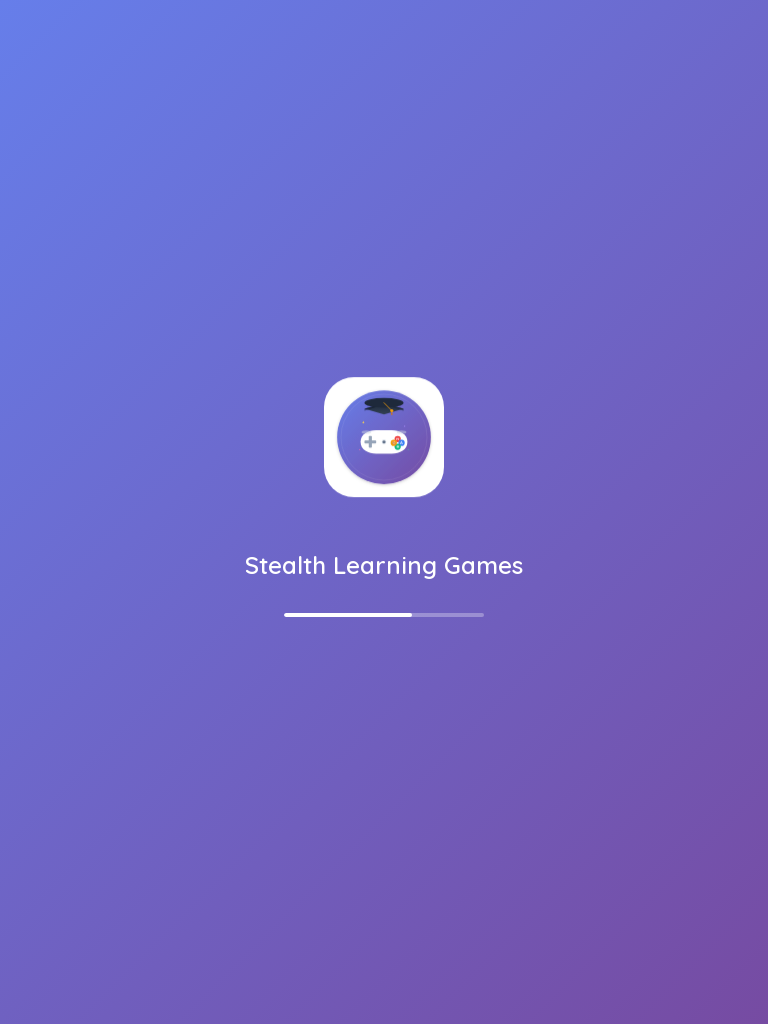

Navigated to stealth-learning page at tablet viewport
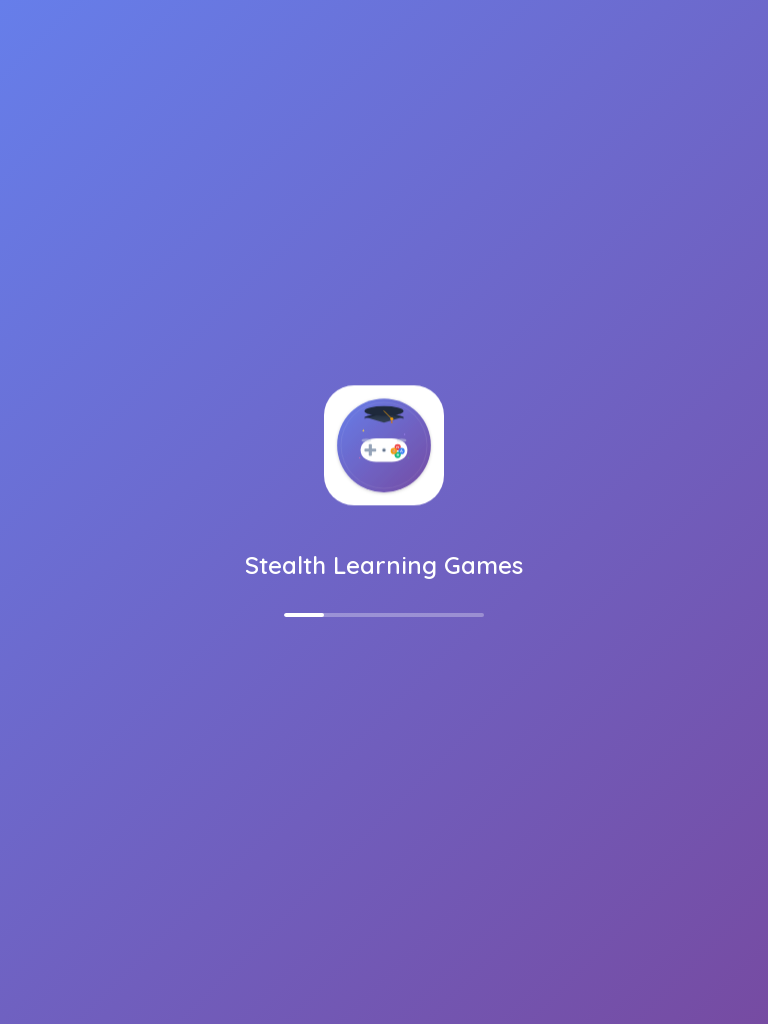

Main heading (h1) appeared at tablet viewport
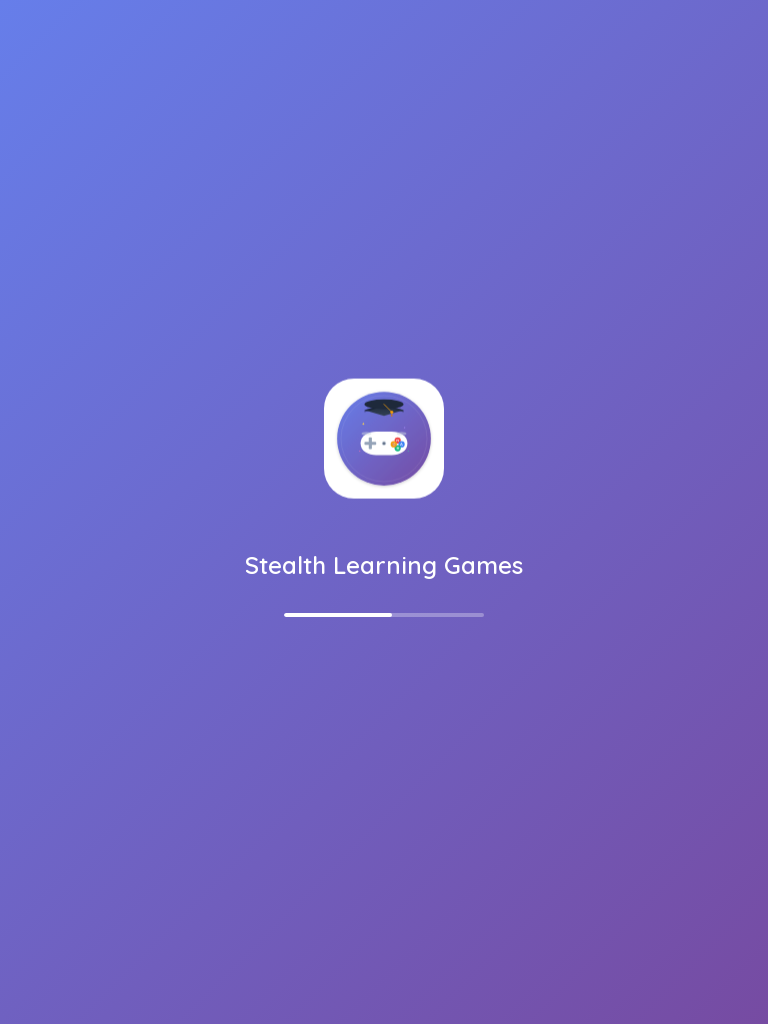

Set viewport to desktop (1920x1080)
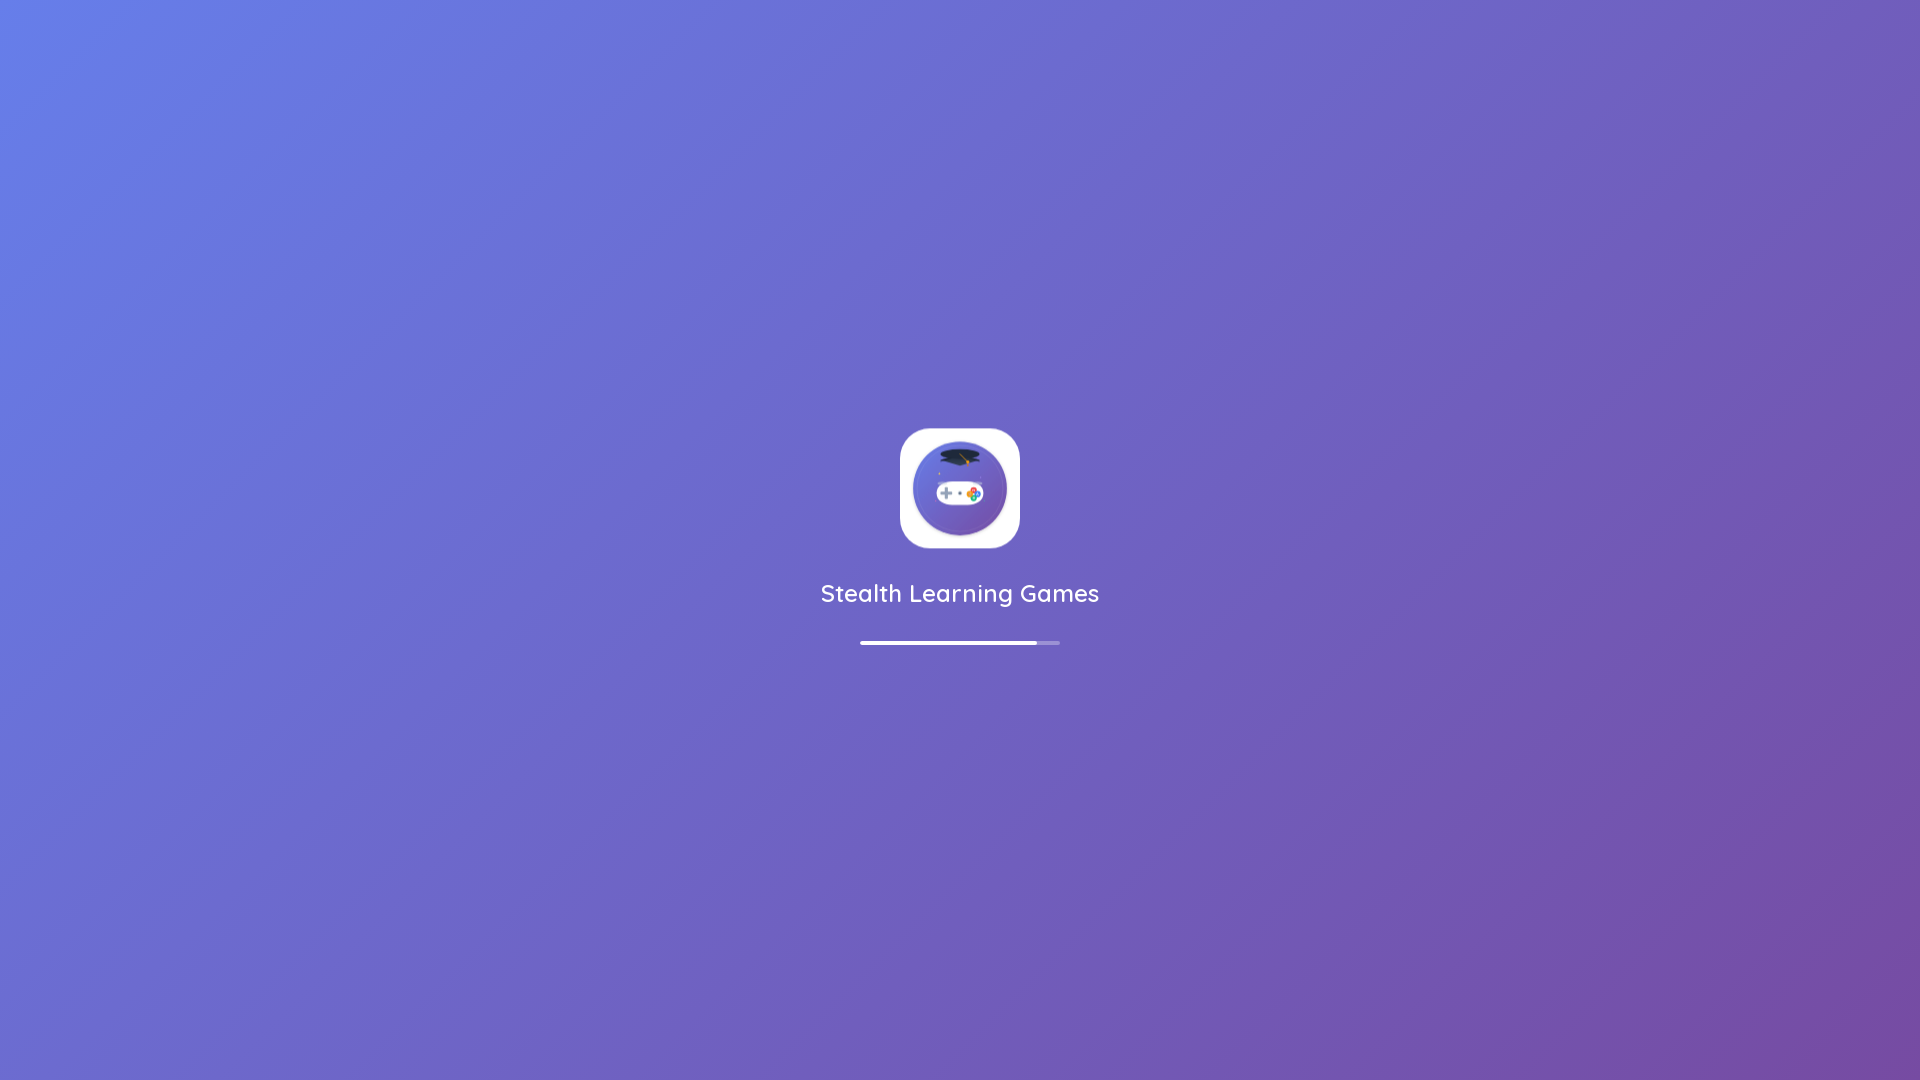

Navigated to stealth-learning page at desktop viewport
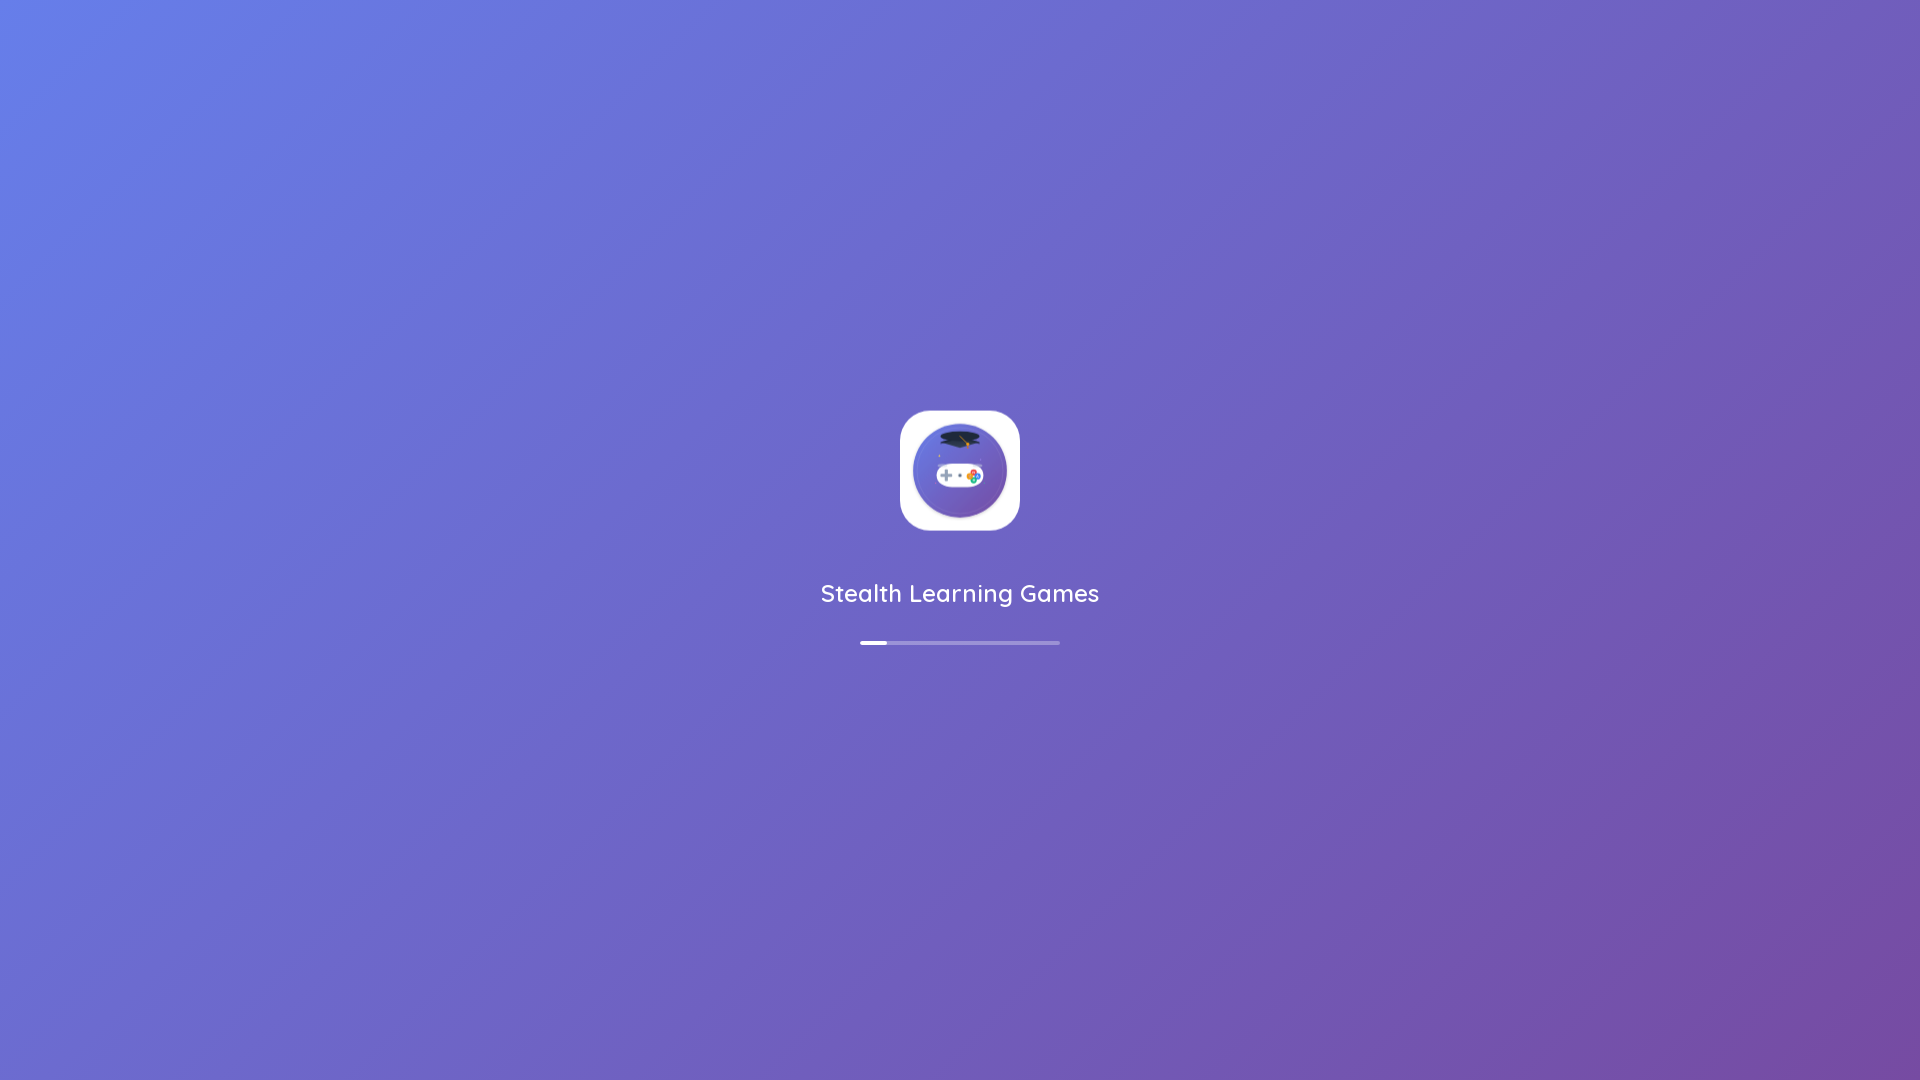

Main heading (h1) appeared at desktop viewport
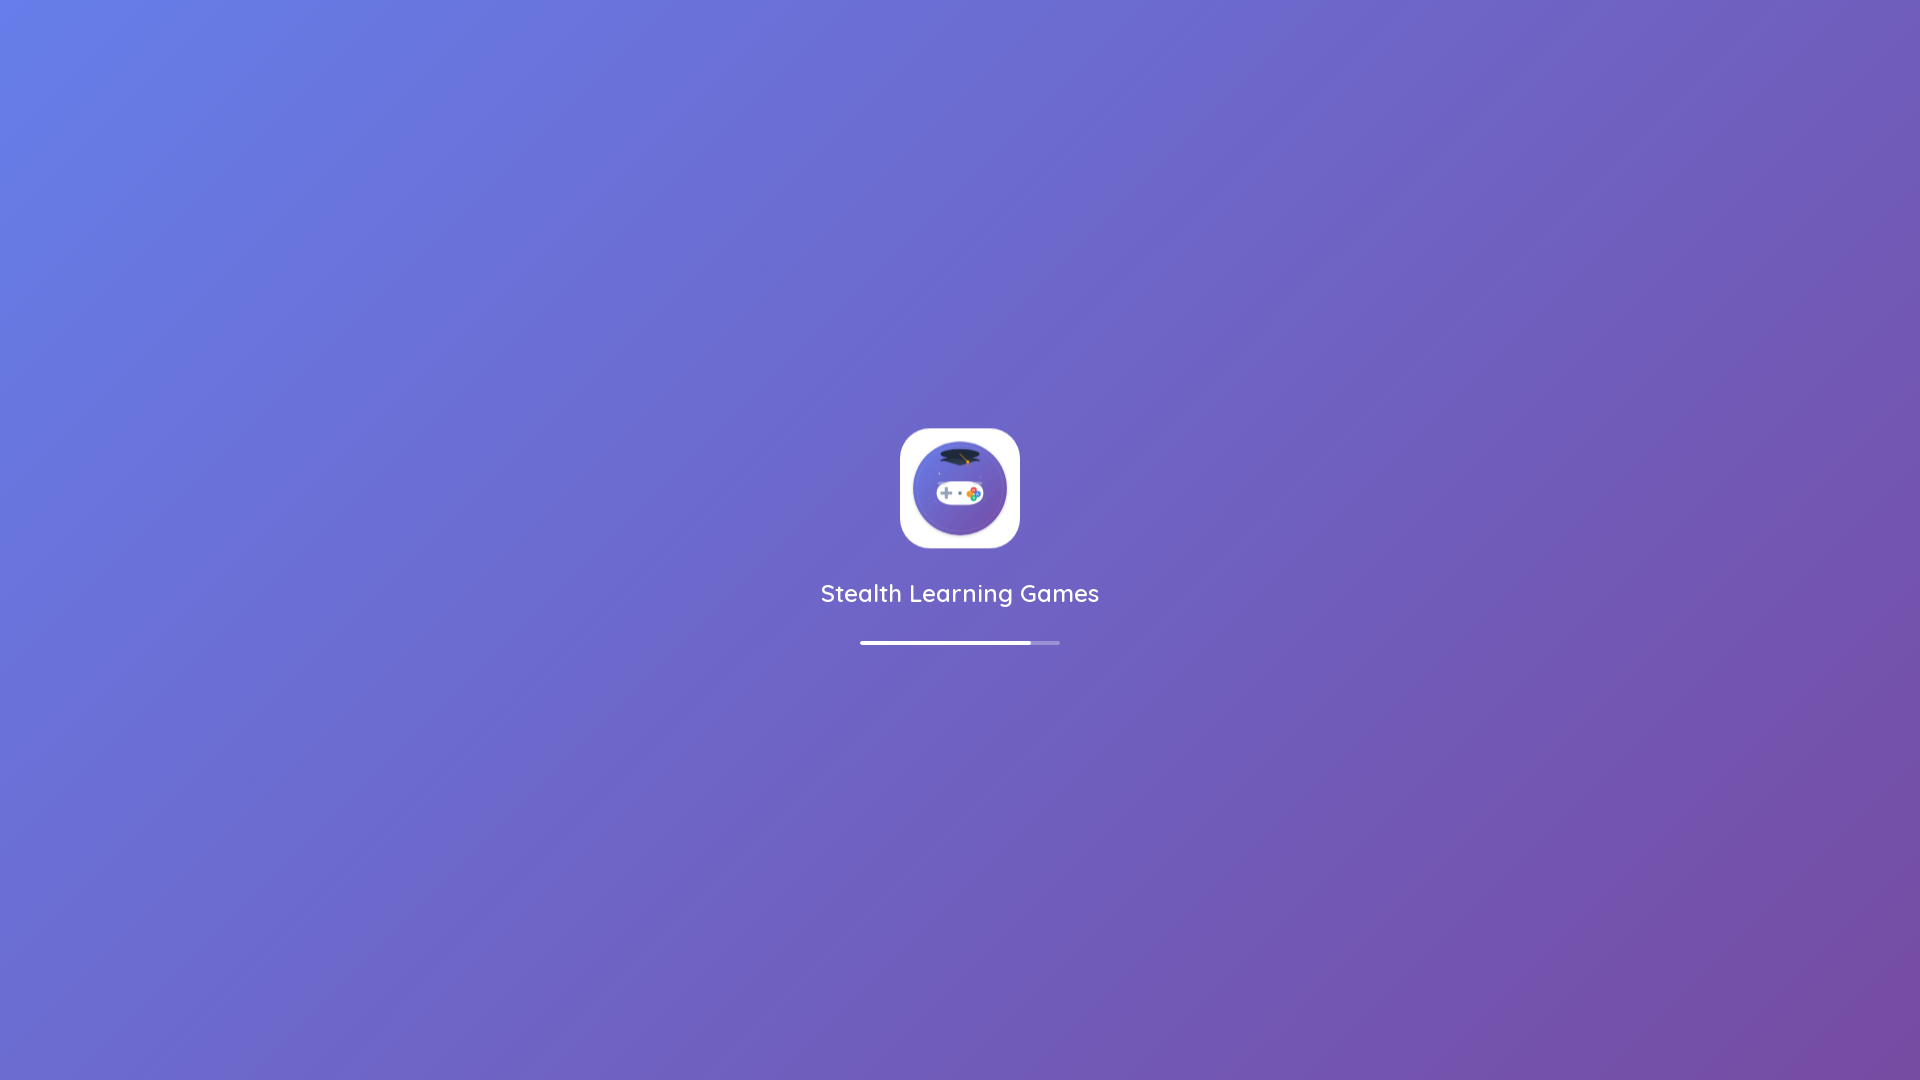

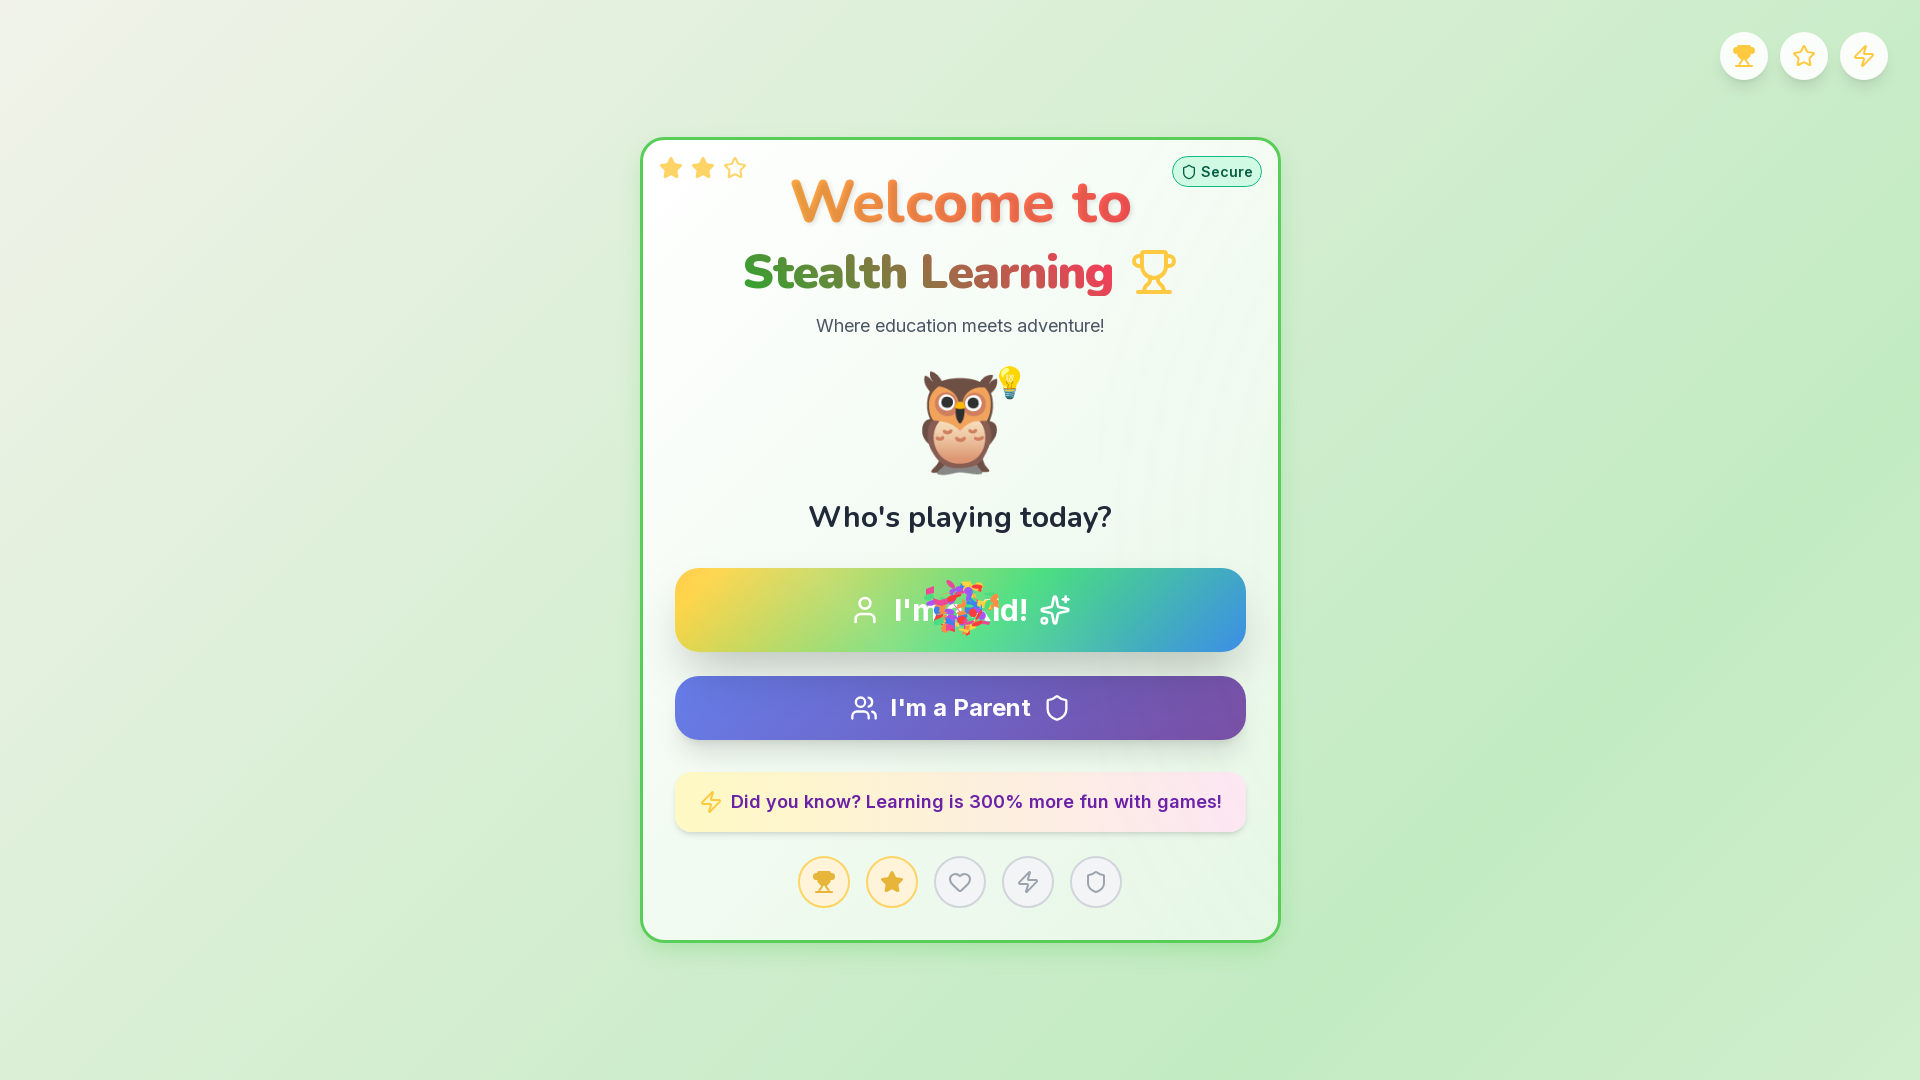